Tests sending text to a prompt dialog

Starting URL: http://omayo.blogspot.com

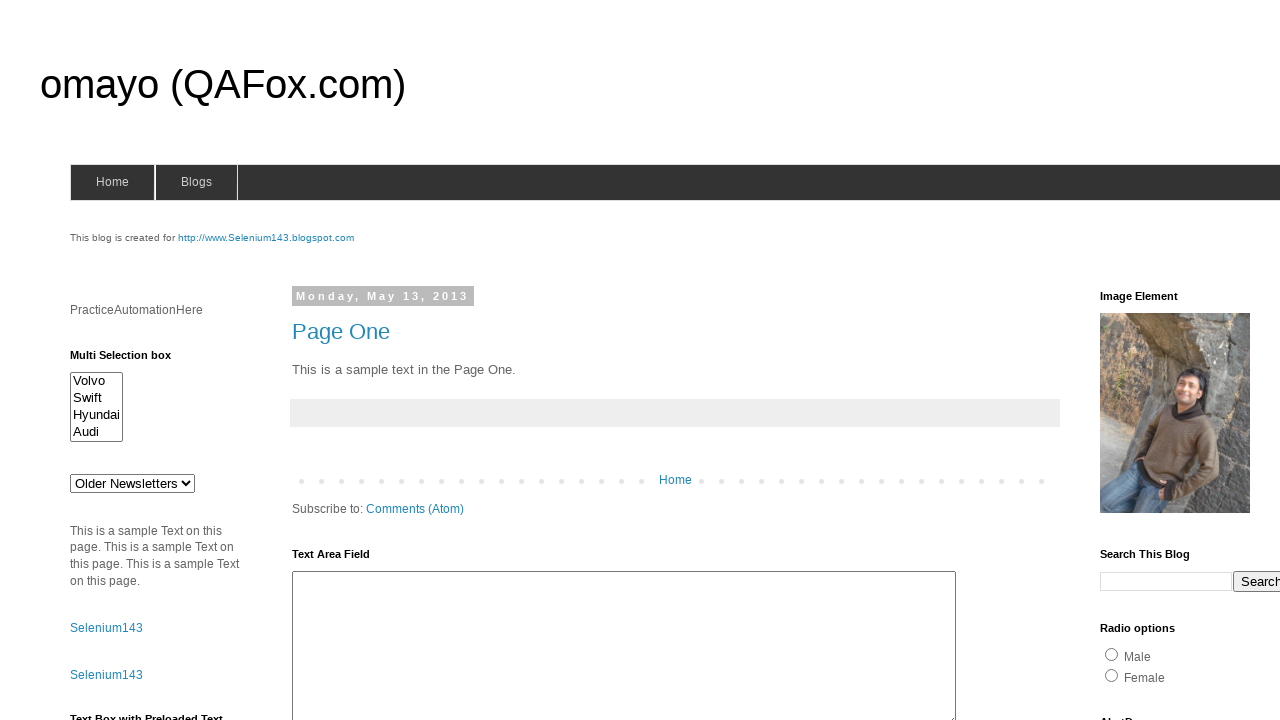

Set up dialog handler to accept prompt with text
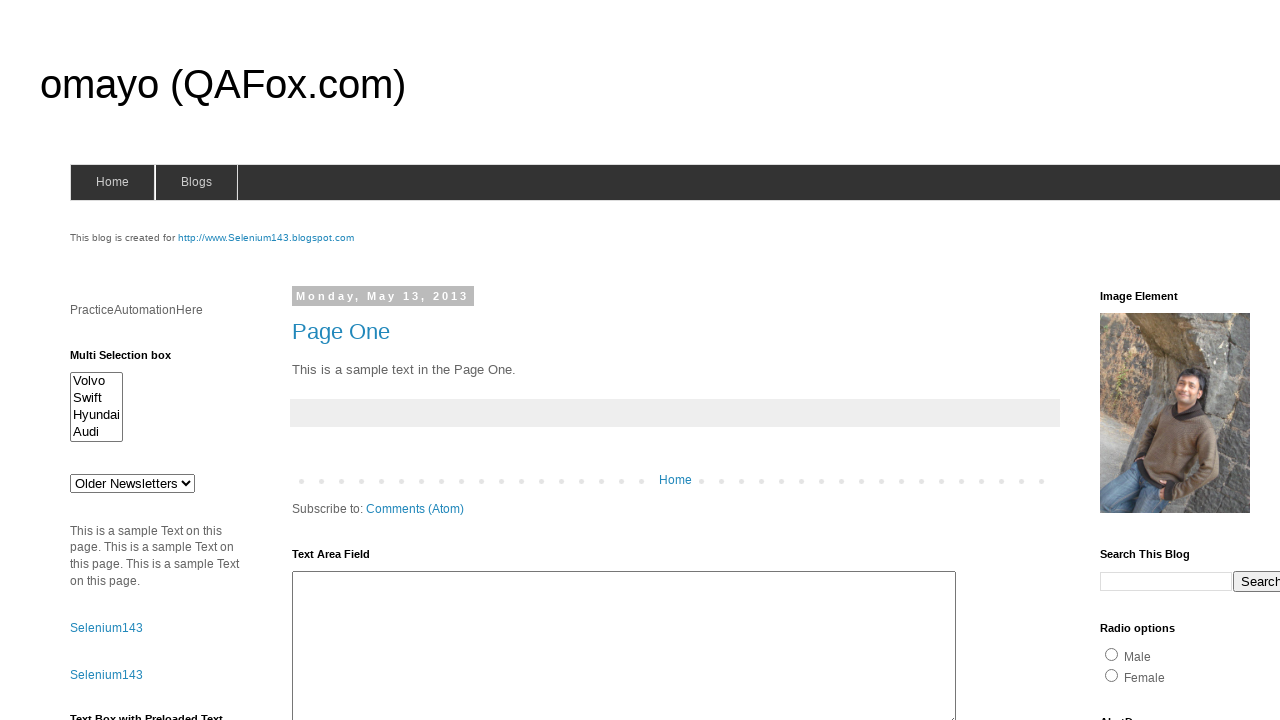

Clicked Get Prompt button to trigger dialog at (1140, 361) on #prompt
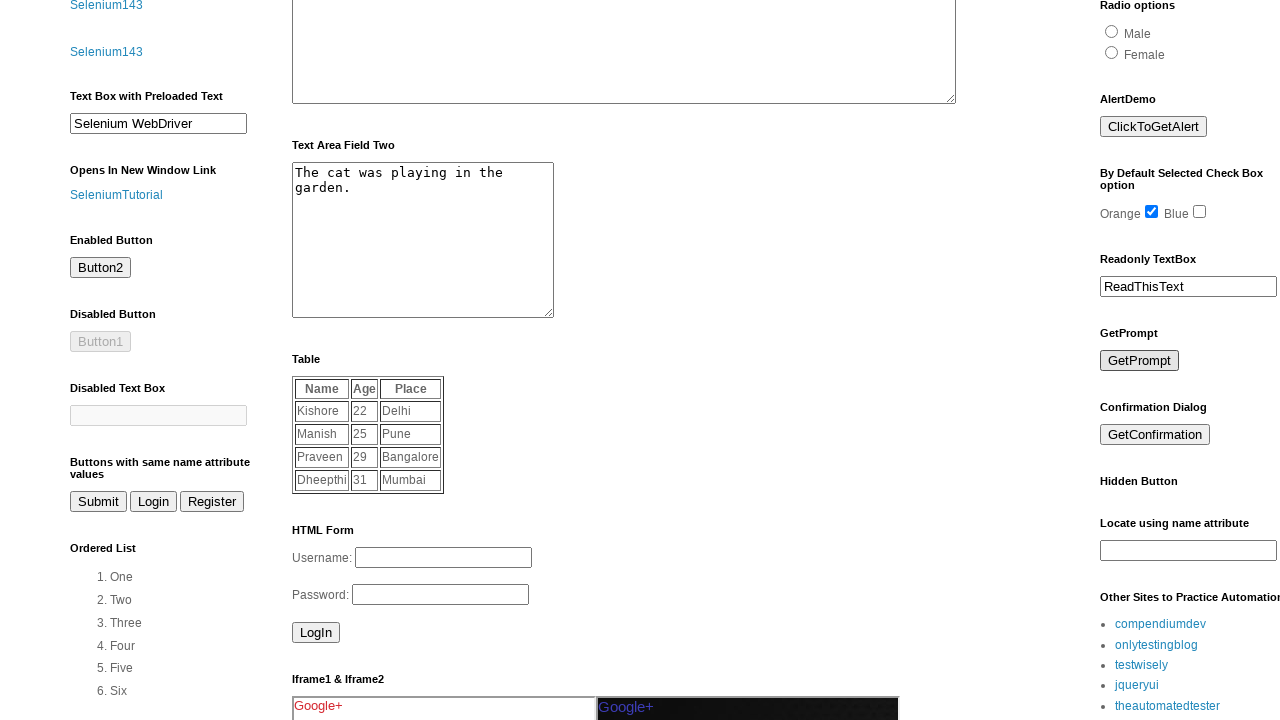

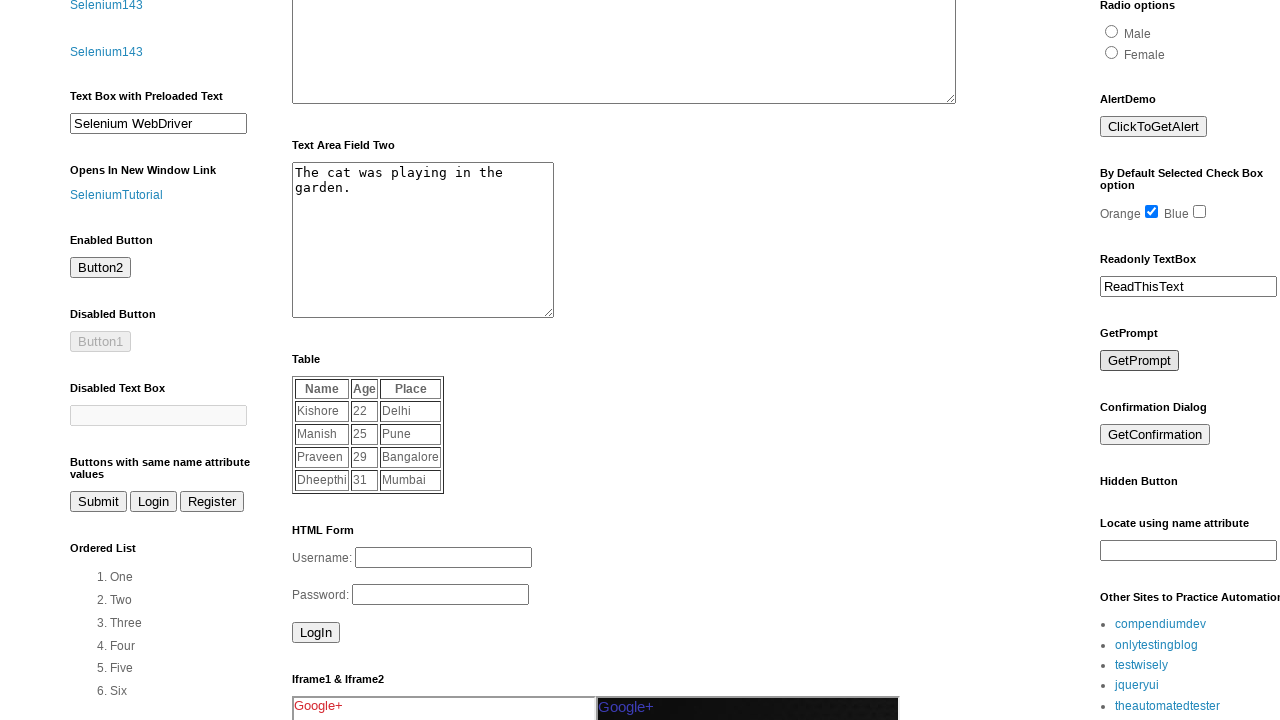